Verifies that the calculate button has the expected value attribute

Starting URL: https://atidcollege.co.il/Xamples/bmi/

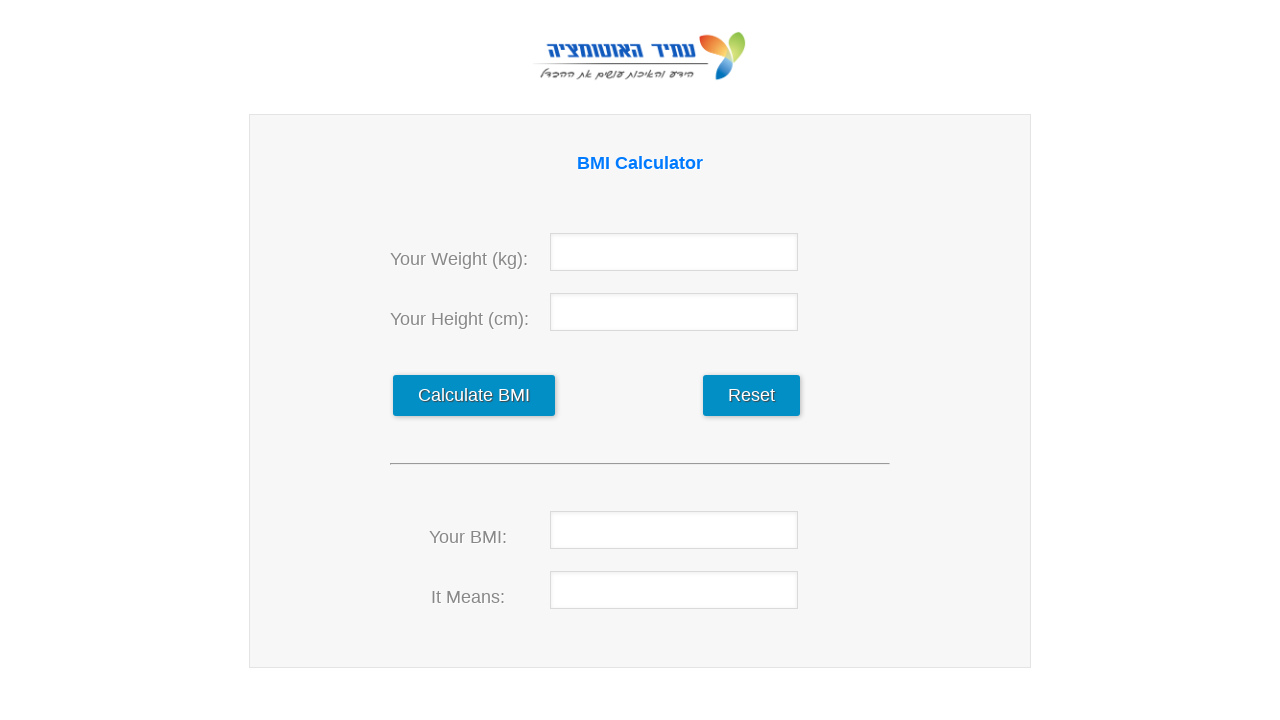

Navigated to BMI calculator page
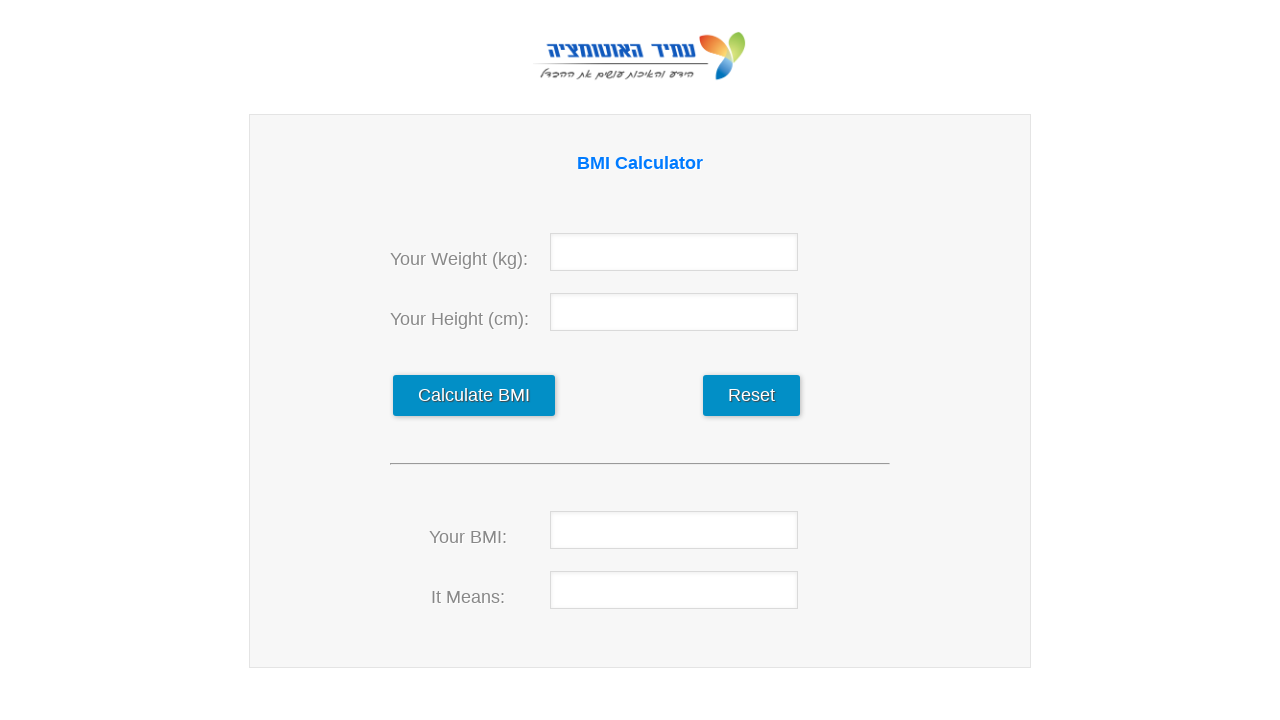

Verified that calculate button has value attribute 'Calculate BMI'
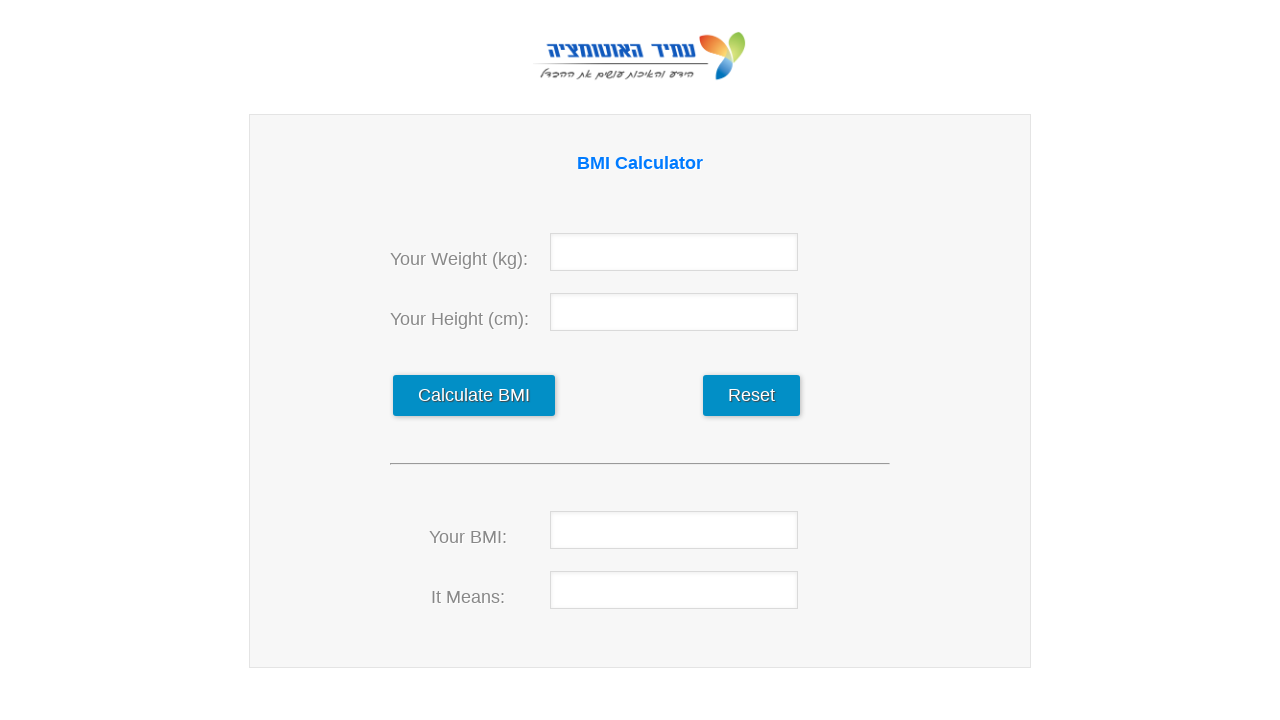

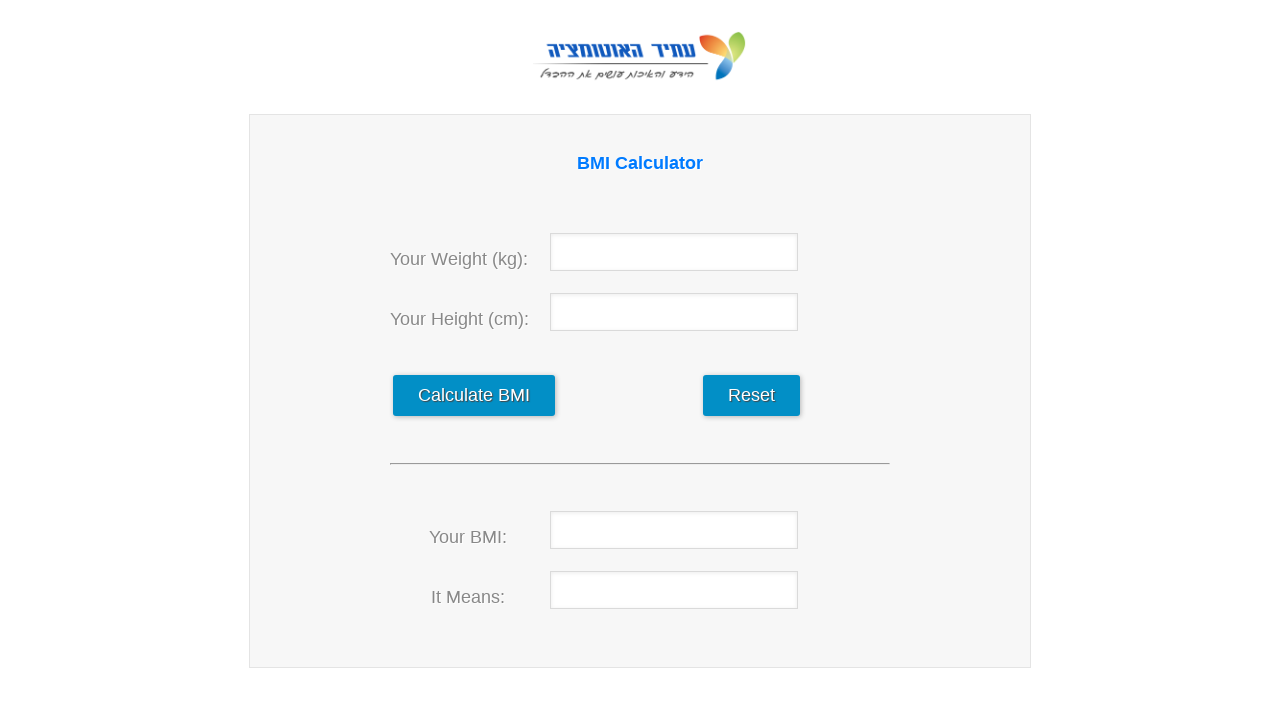